Tests that todo data persists after page reload

Starting URL: https://demo.playwright.dev/todomvc

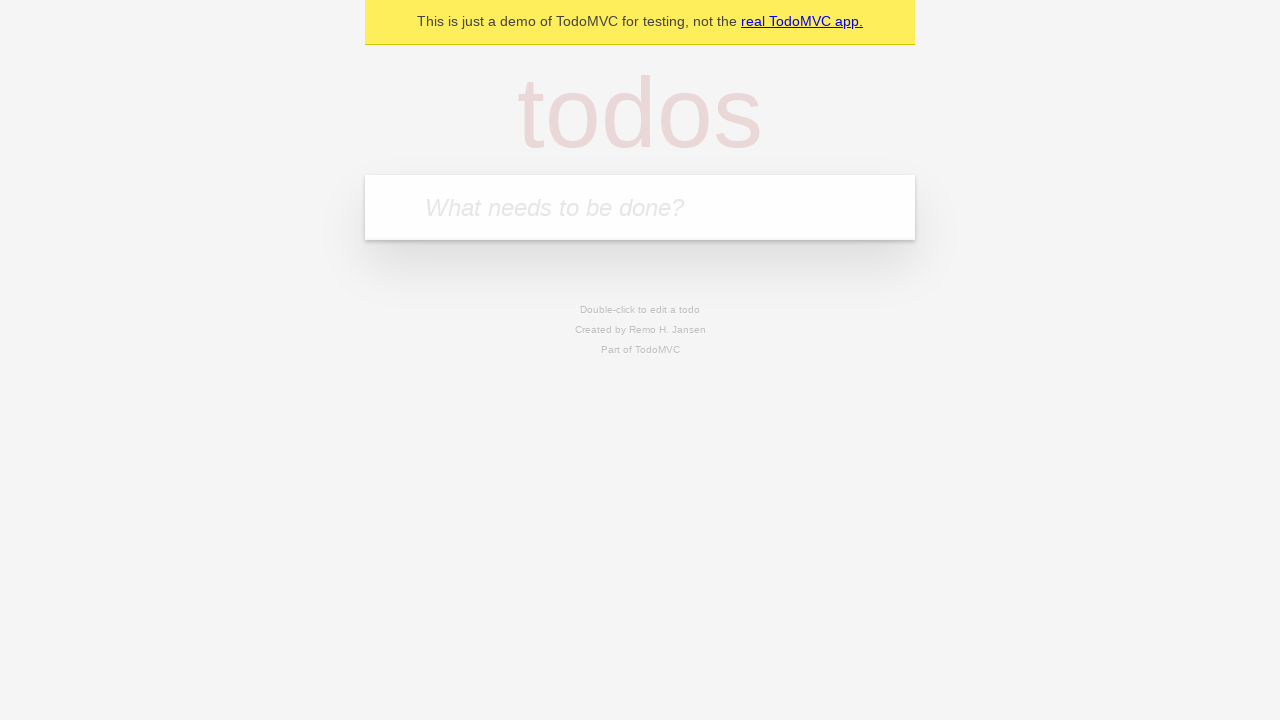

Filled todo input with 'buy some cheese' on internal:attr=[placeholder="What needs to be done?"i]
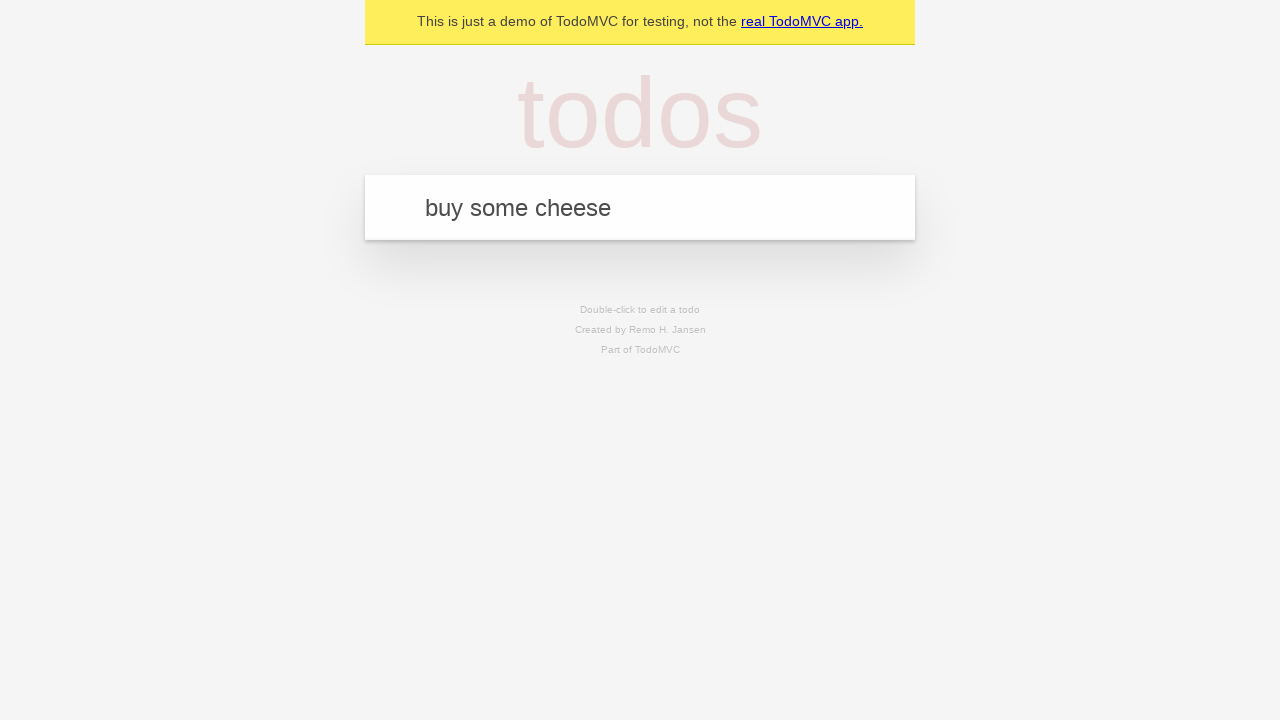

Pressed Enter to add first todo on internal:attr=[placeholder="What needs to be done?"i]
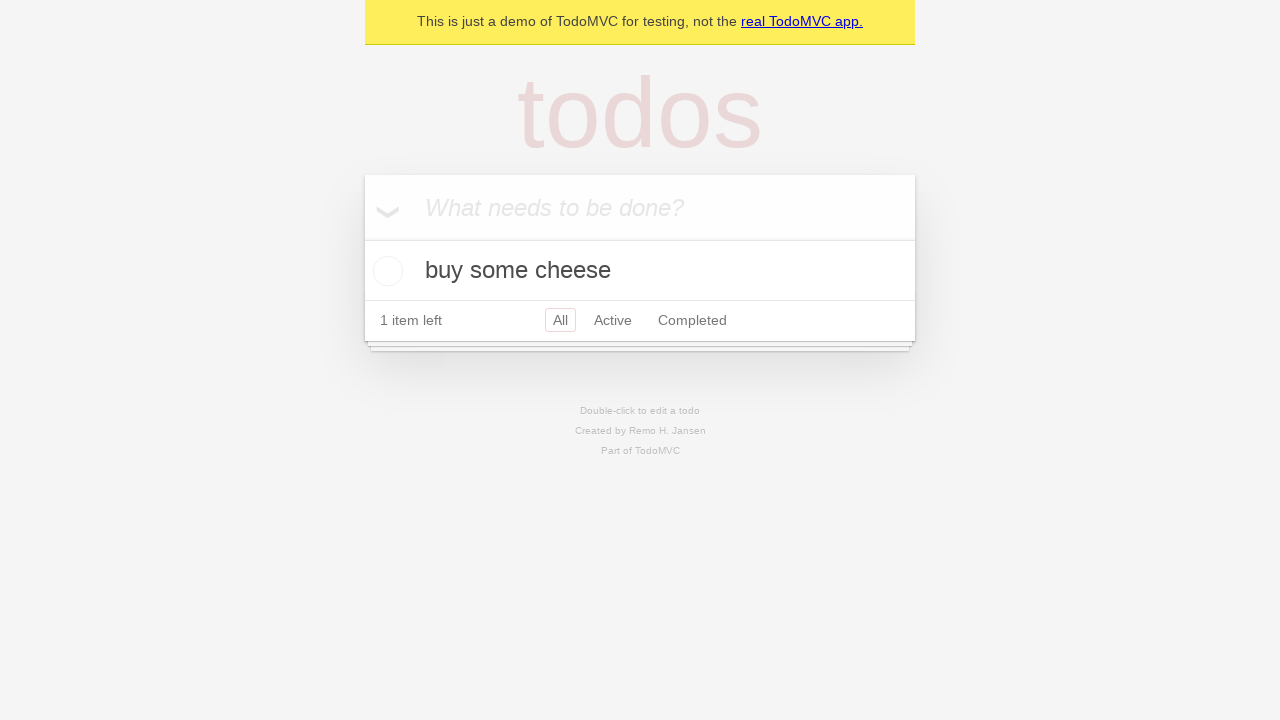

Filled todo input with 'feed the cat' on internal:attr=[placeholder="What needs to be done?"i]
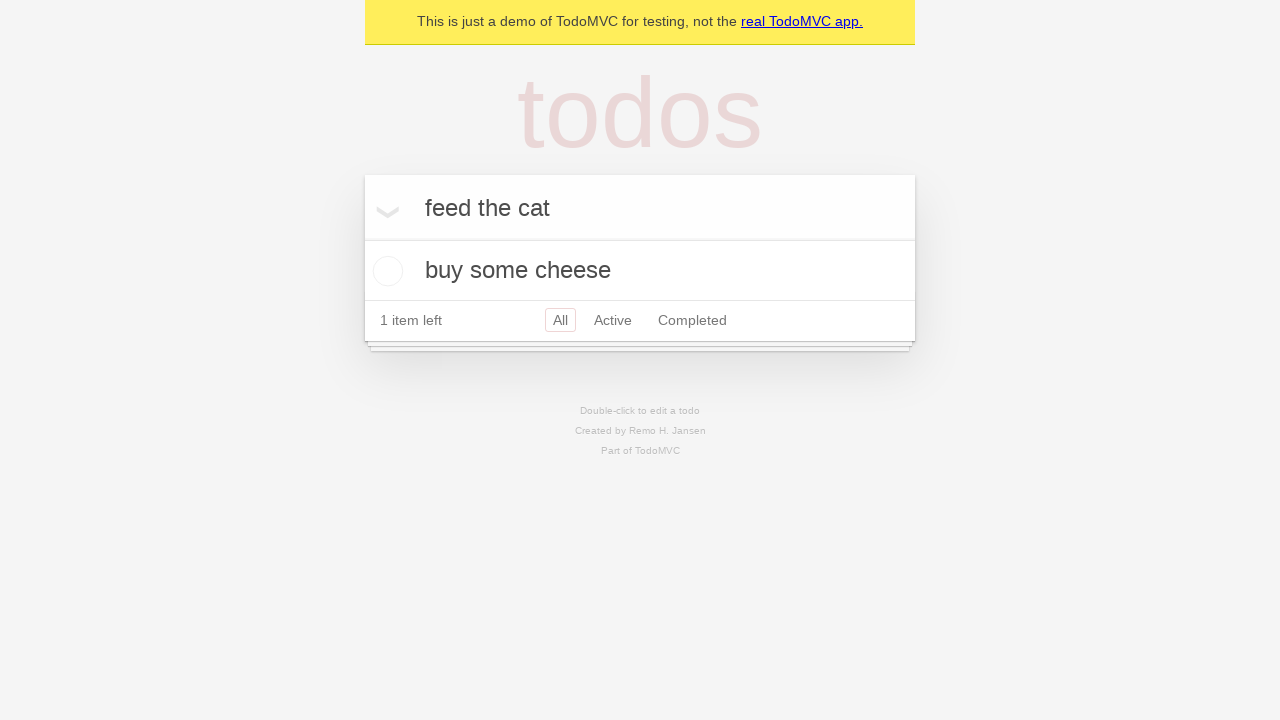

Pressed Enter to add second todo on internal:attr=[placeholder="What needs to be done?"i]
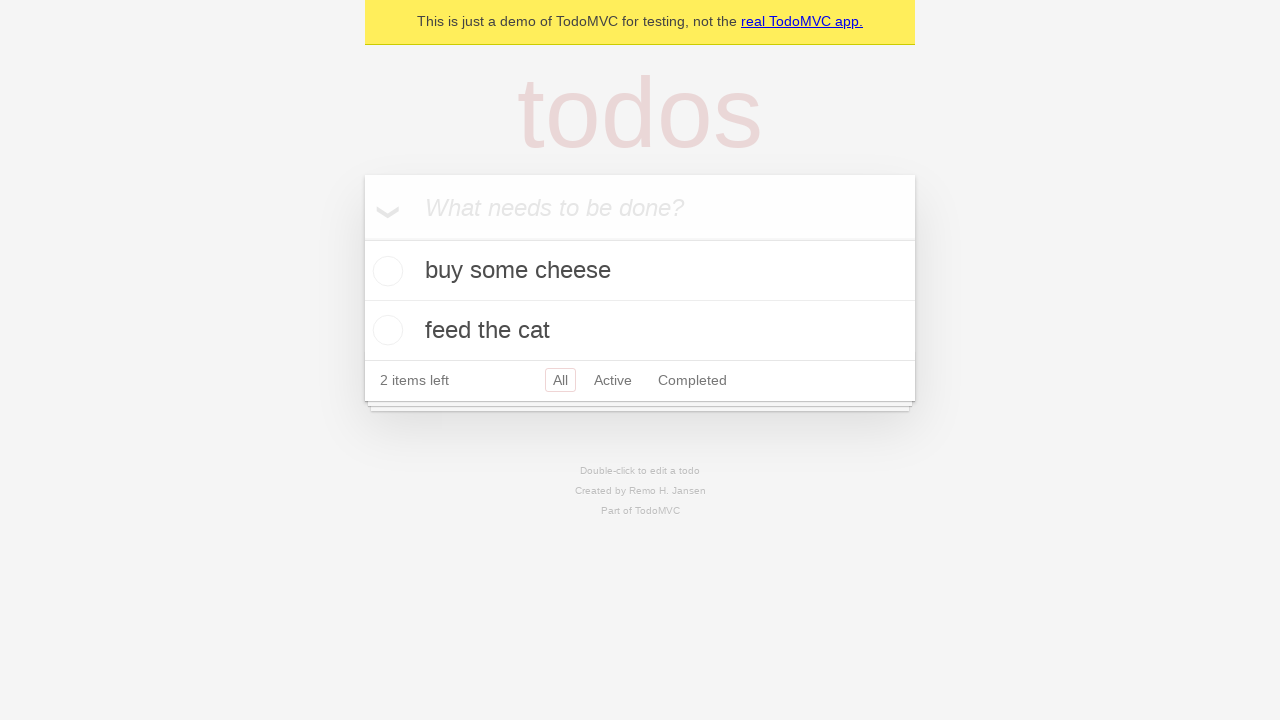

Checked first todo item at (385, 271) on [data-testid='todo-item'] >> nth=0 >> internal:role=checkbox
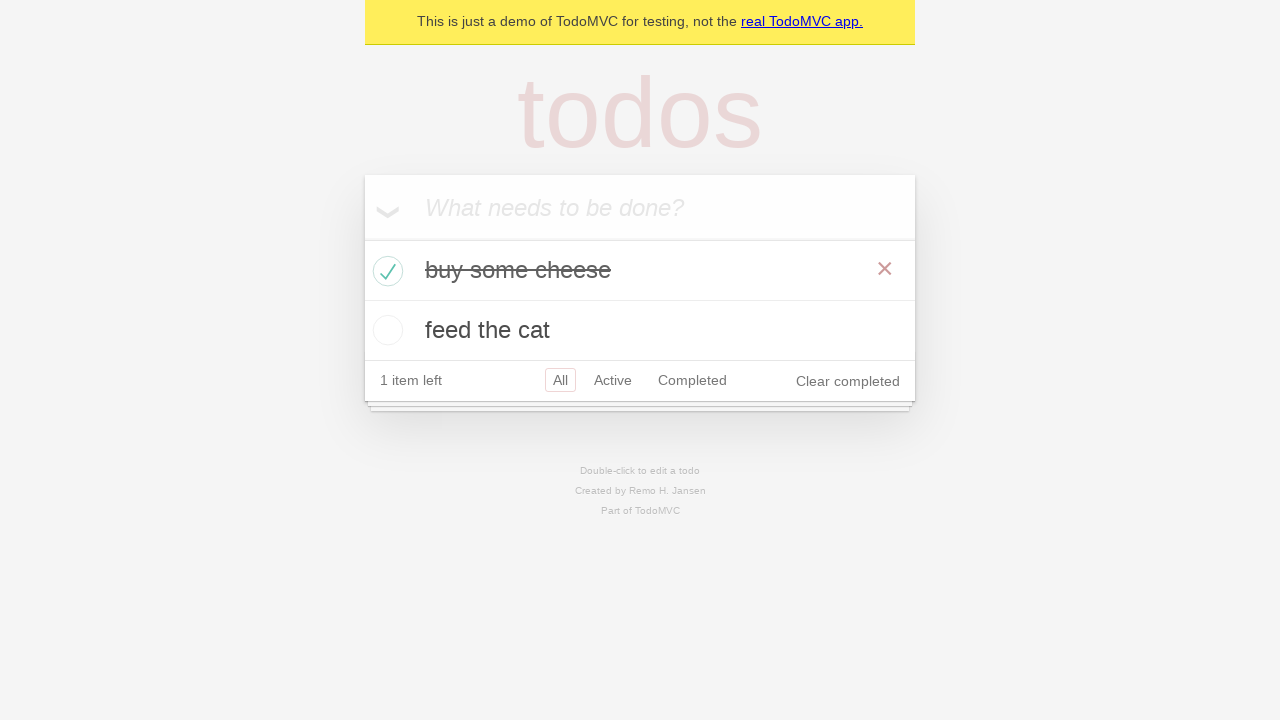

Reloaded page to test data persistence
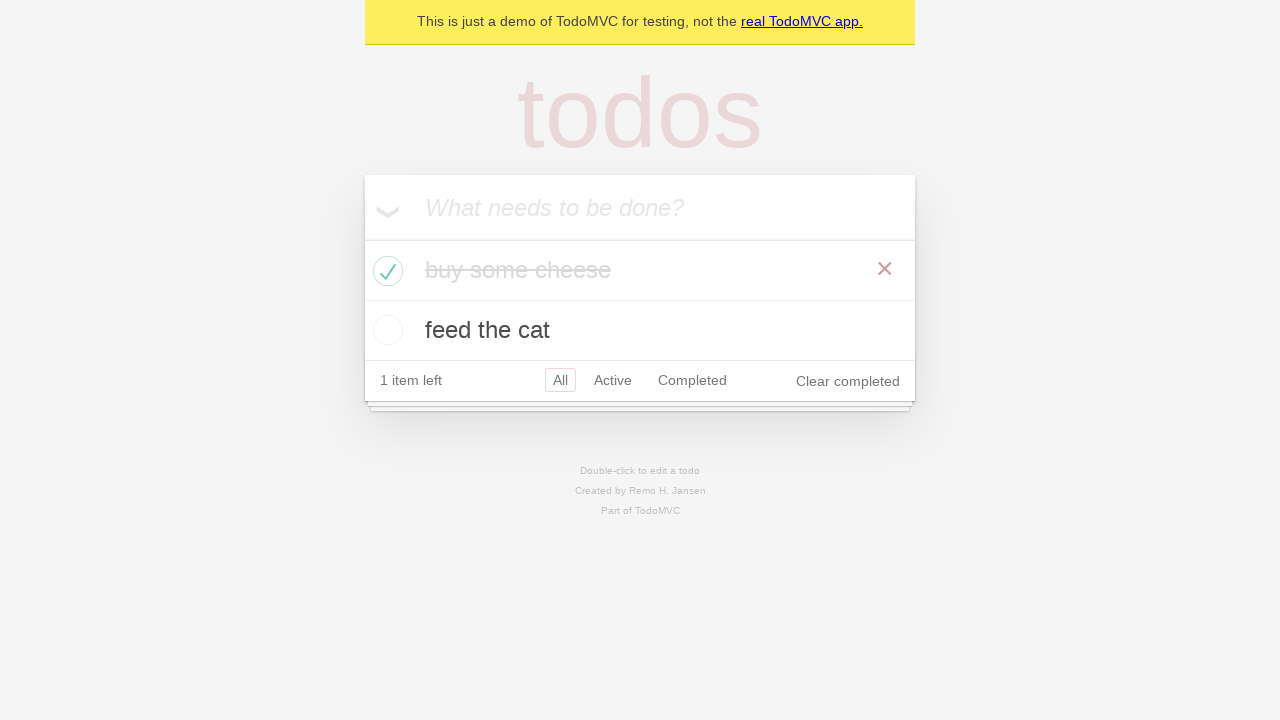

Waited for todos to load after page reload
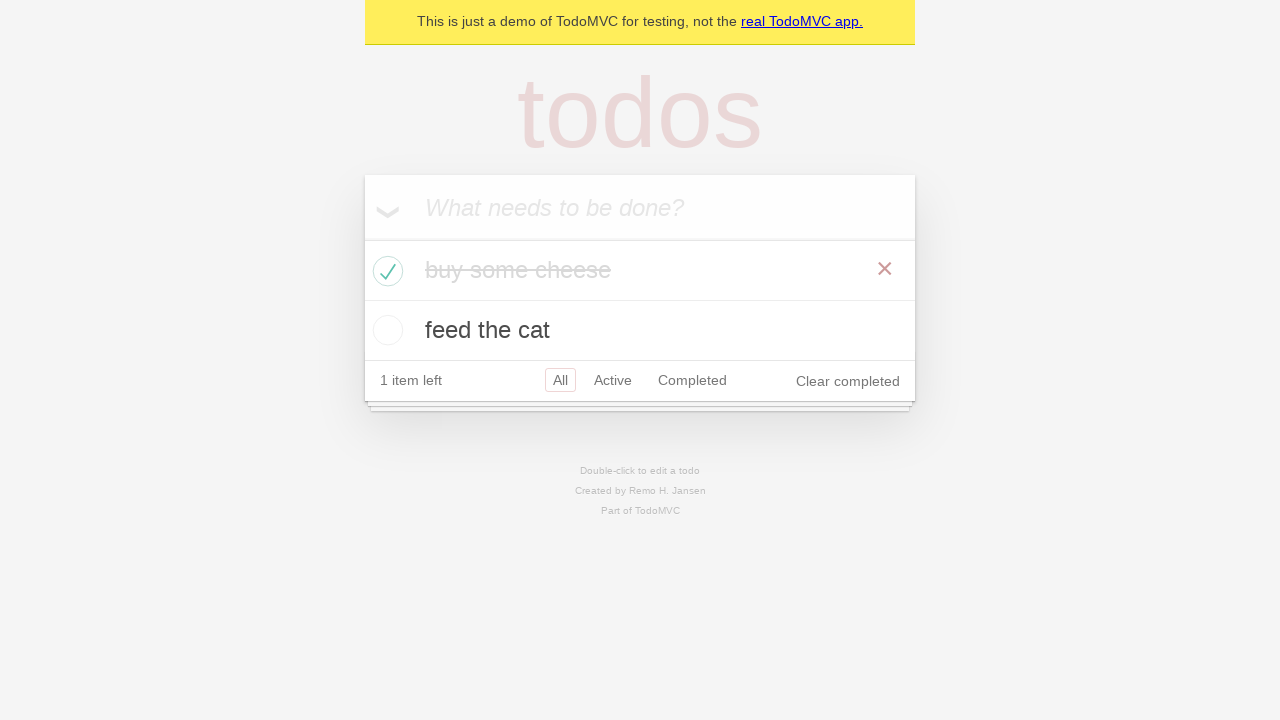

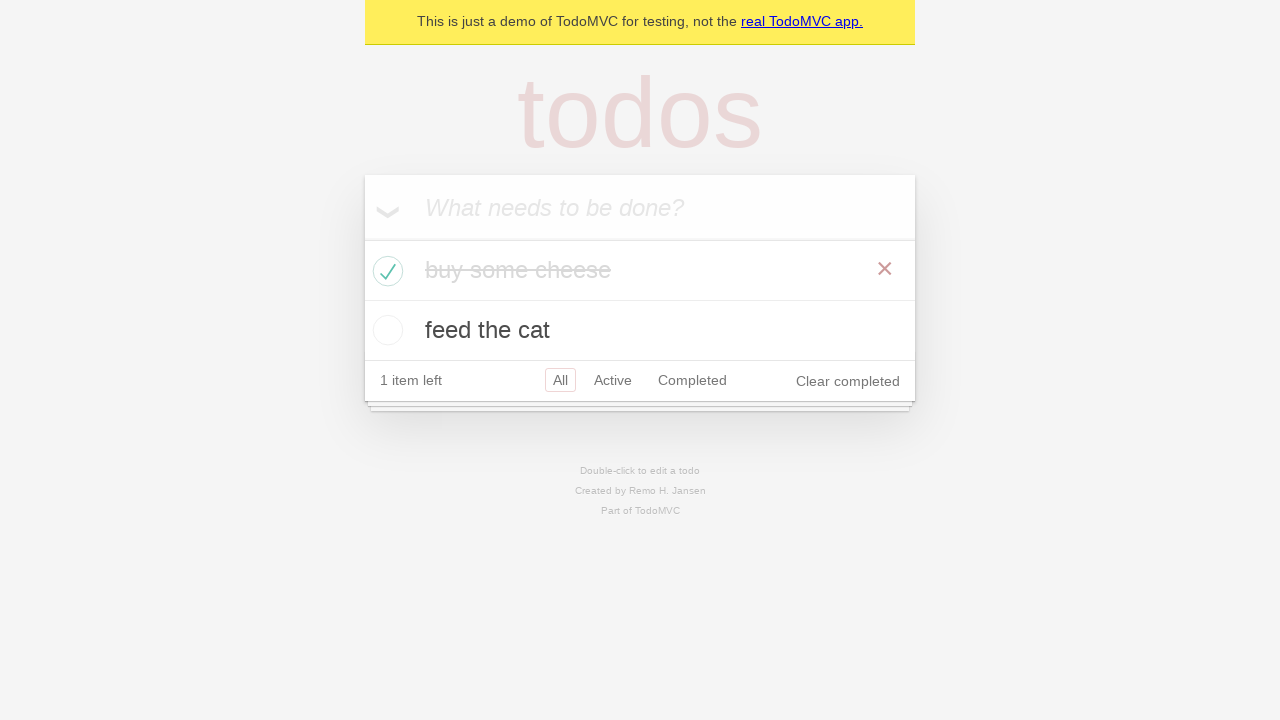